Solves a mathematical captcha by reading a number, calculating its result using a formula, and submitting the answer along with checkbox selections

Starting URL: http://suninjuly.github.io/math.html

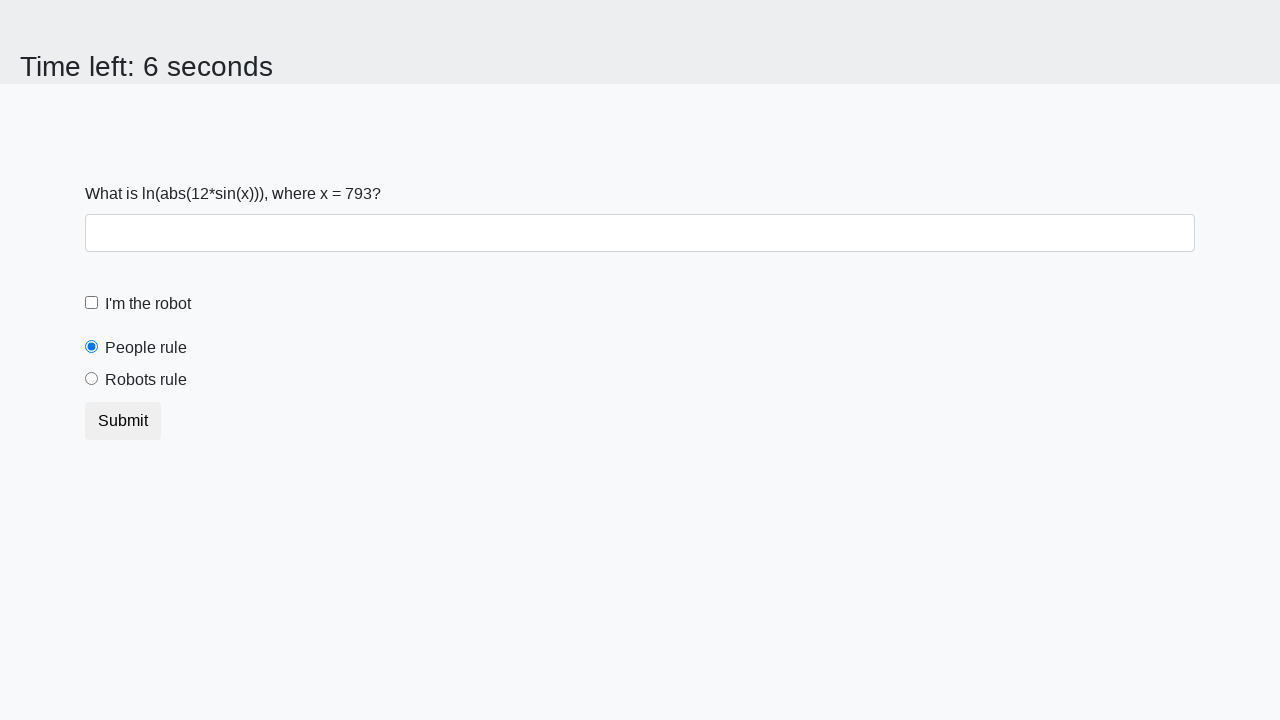

Located the input value element
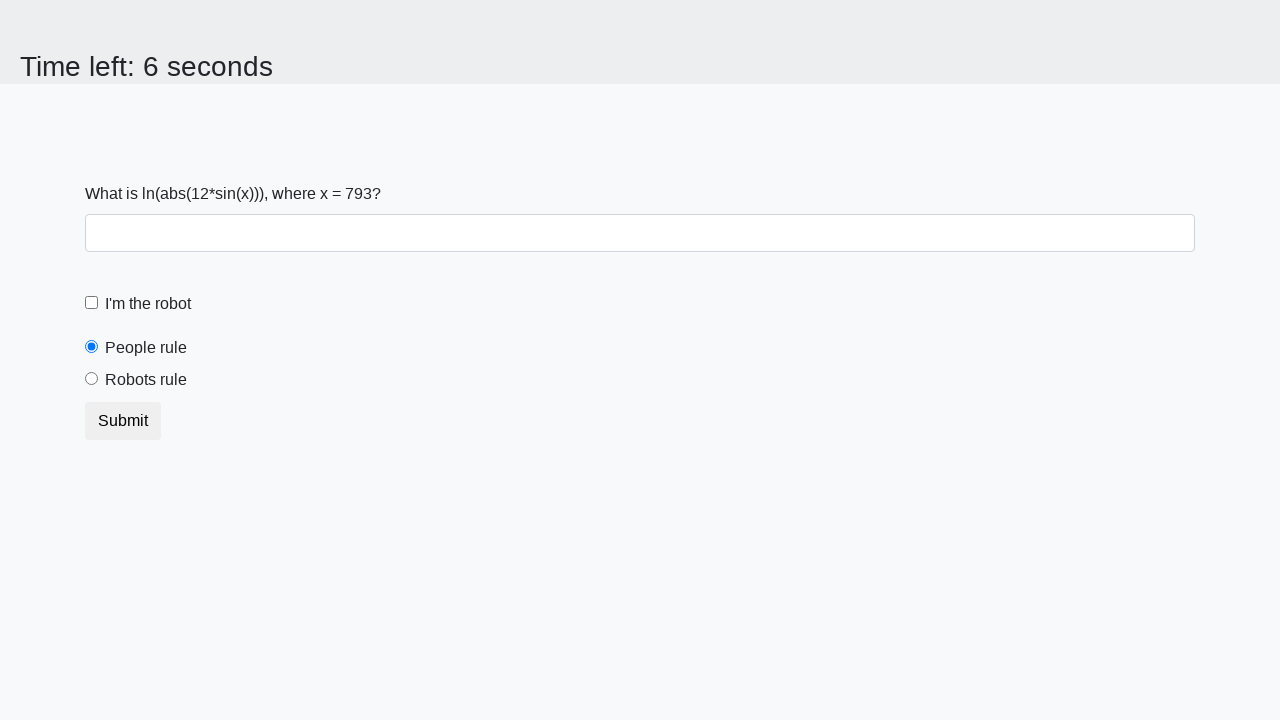

Retrieved input value: 793
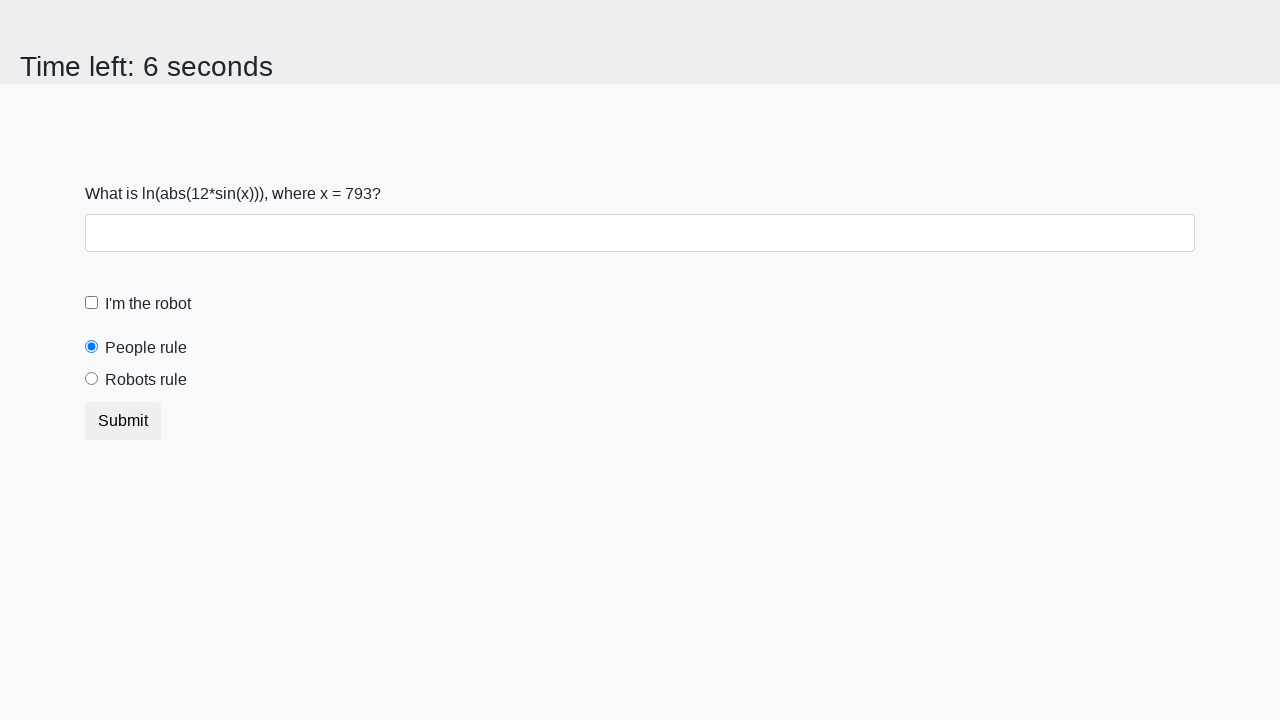

Calculated captcha result using formula: 2.452775430622338
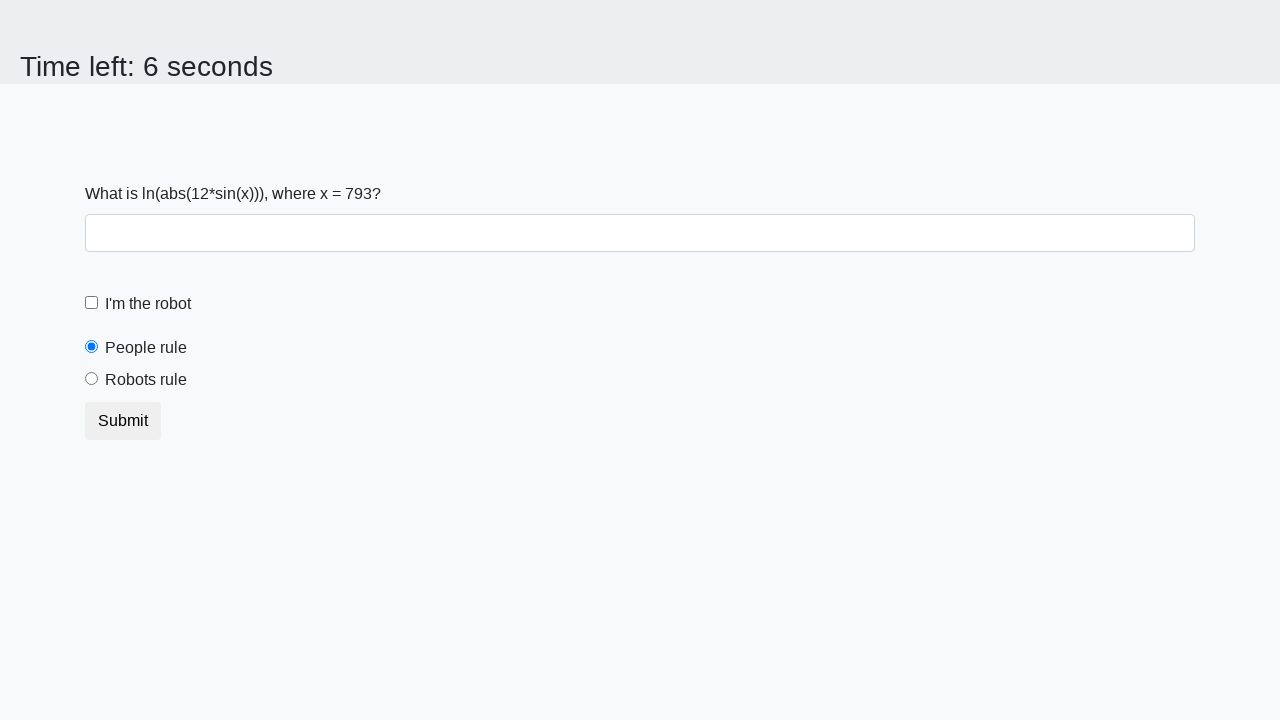

Filled answer field with calculated result on #answer
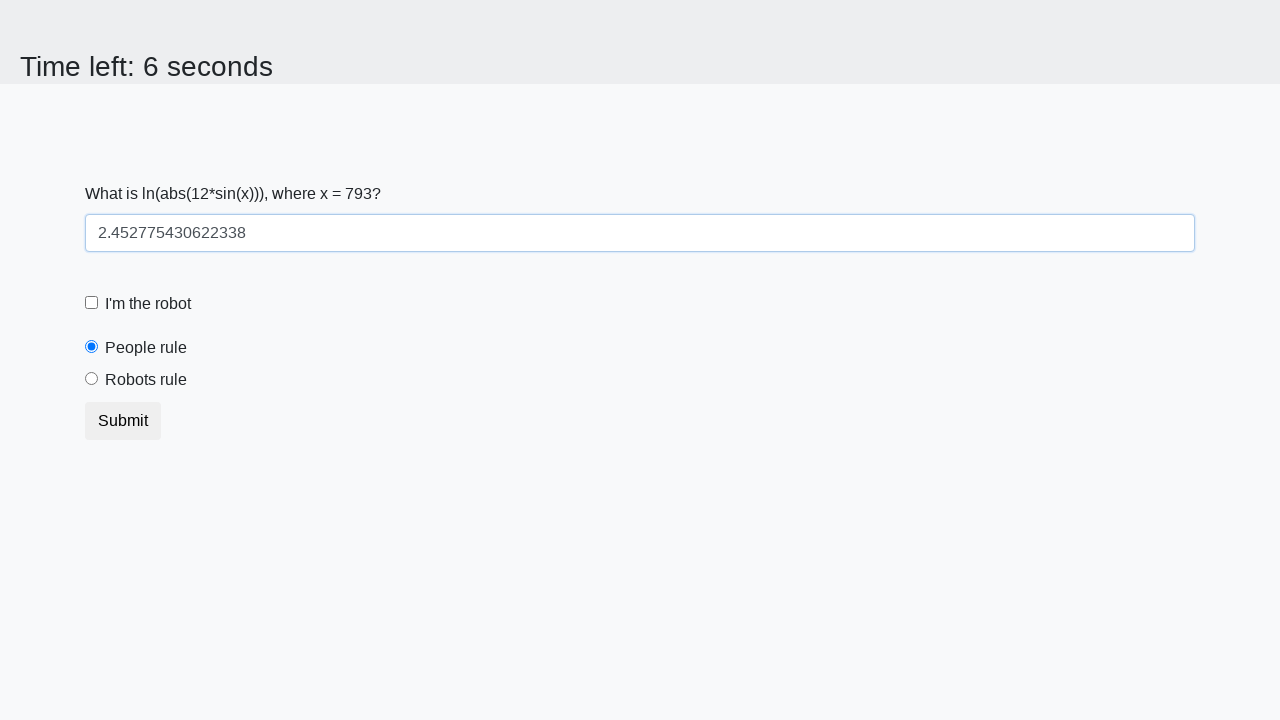

Clicked the 'I am not a robot' checkbox at (92, 303) on #robotCheckbox
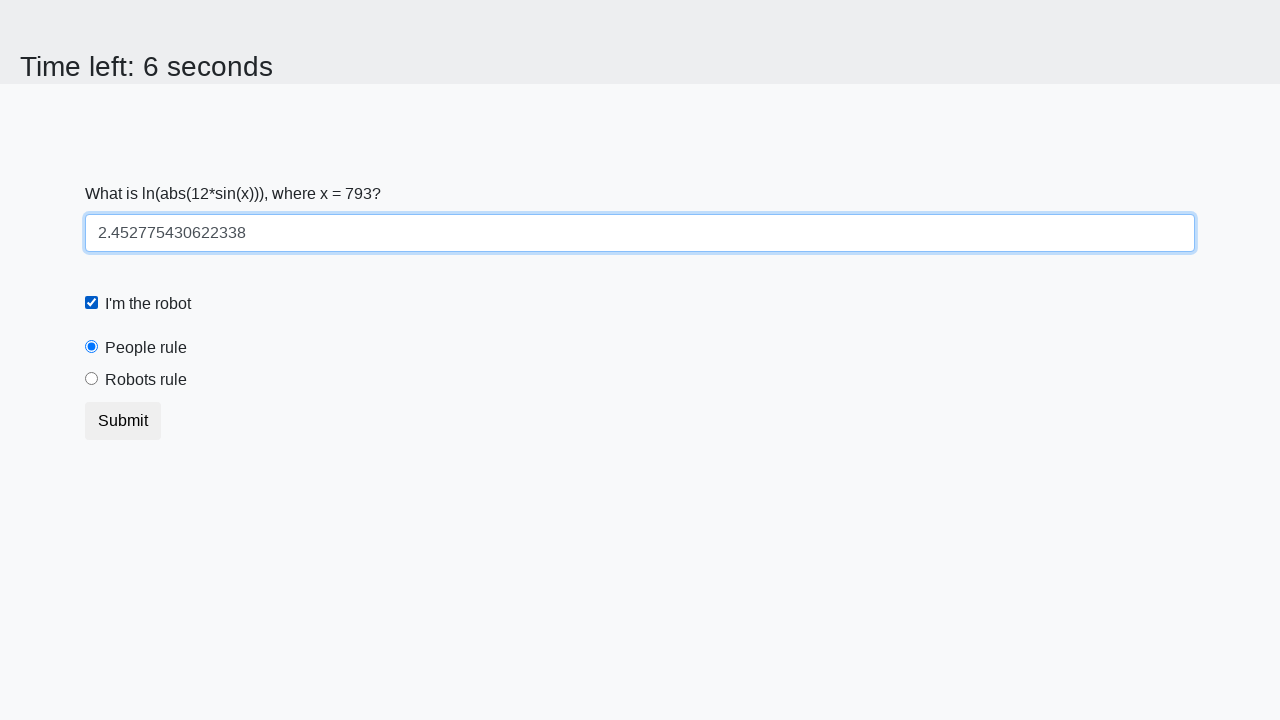

Selected the 'Robots rule' radio button at (92, 379) on #robotsRule
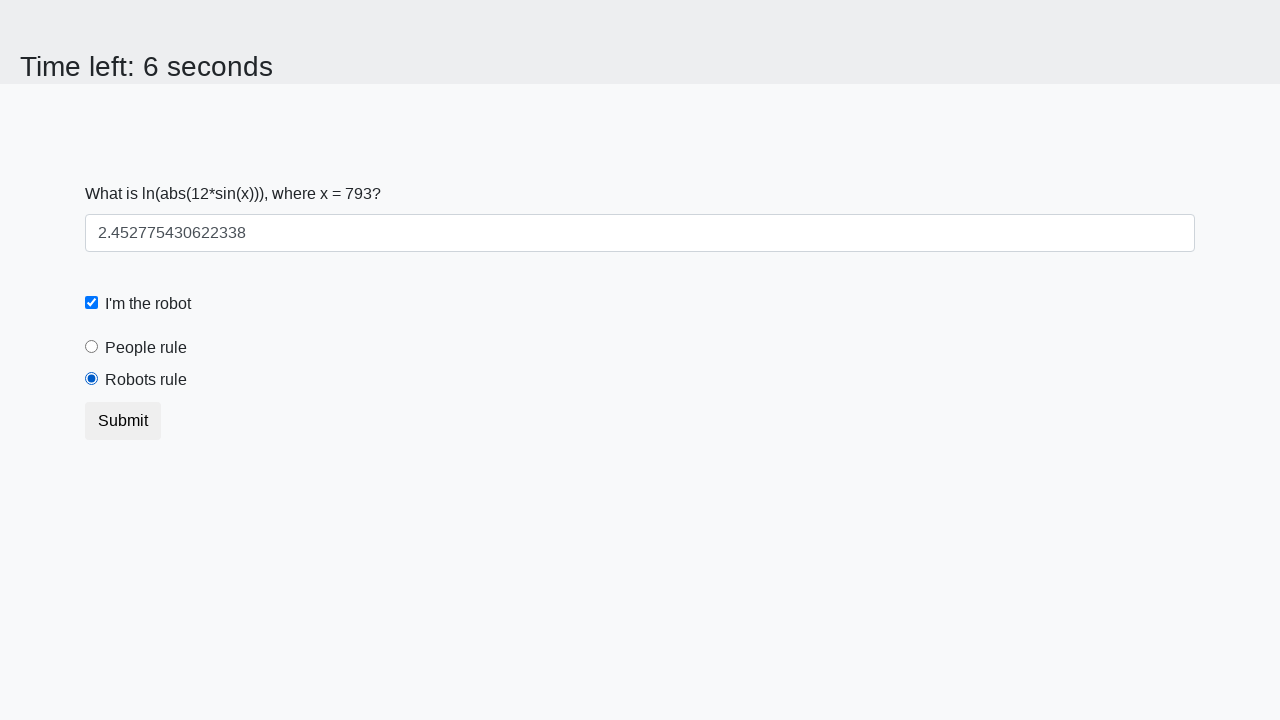

Submitted the form at (123, 421) on .btn-default
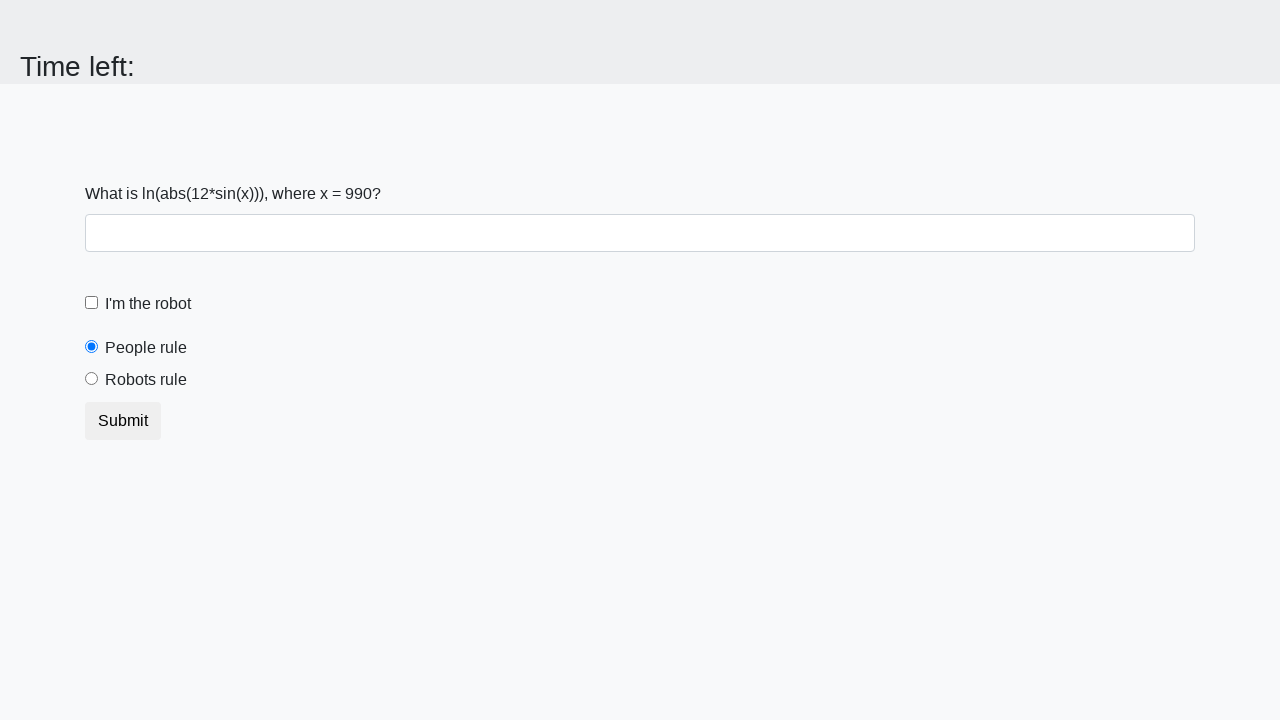

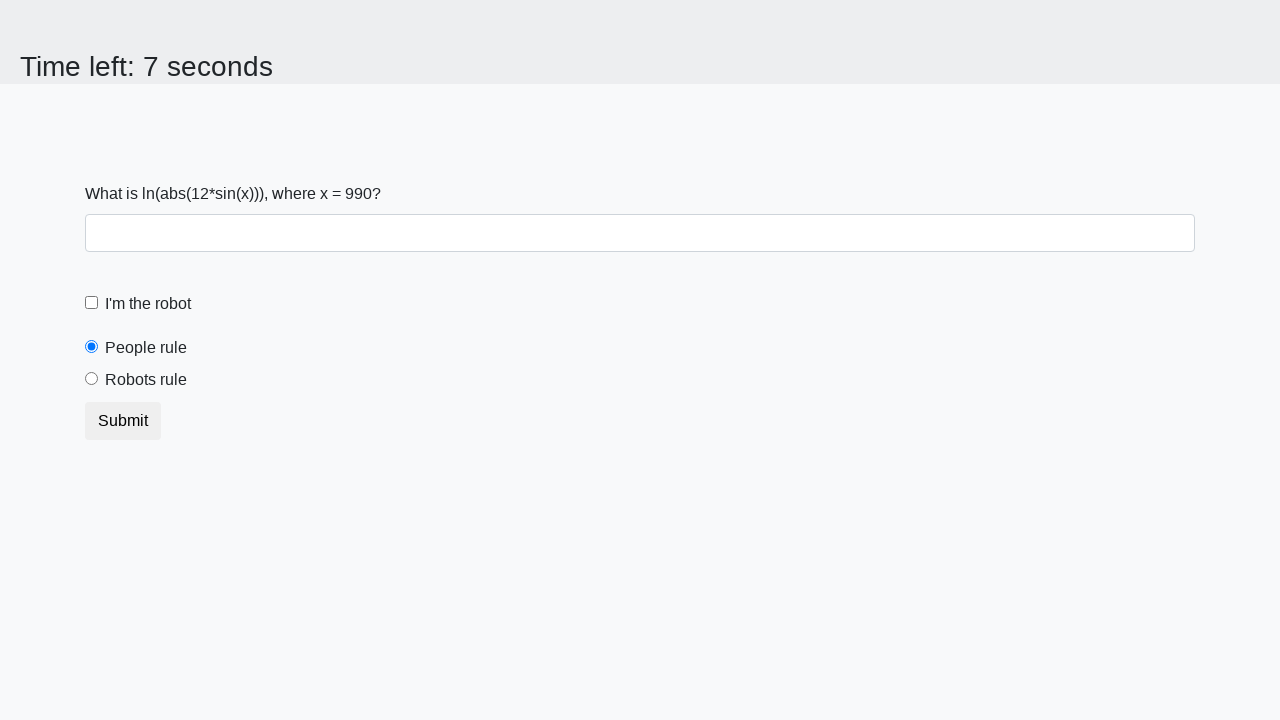